Tests the text box form on DemoQA by filling in full name, email, current address, and permanent address fields, then submitting the form and verifying the output displays the entered values.

Starting URL: https://demoqa.com/text-box

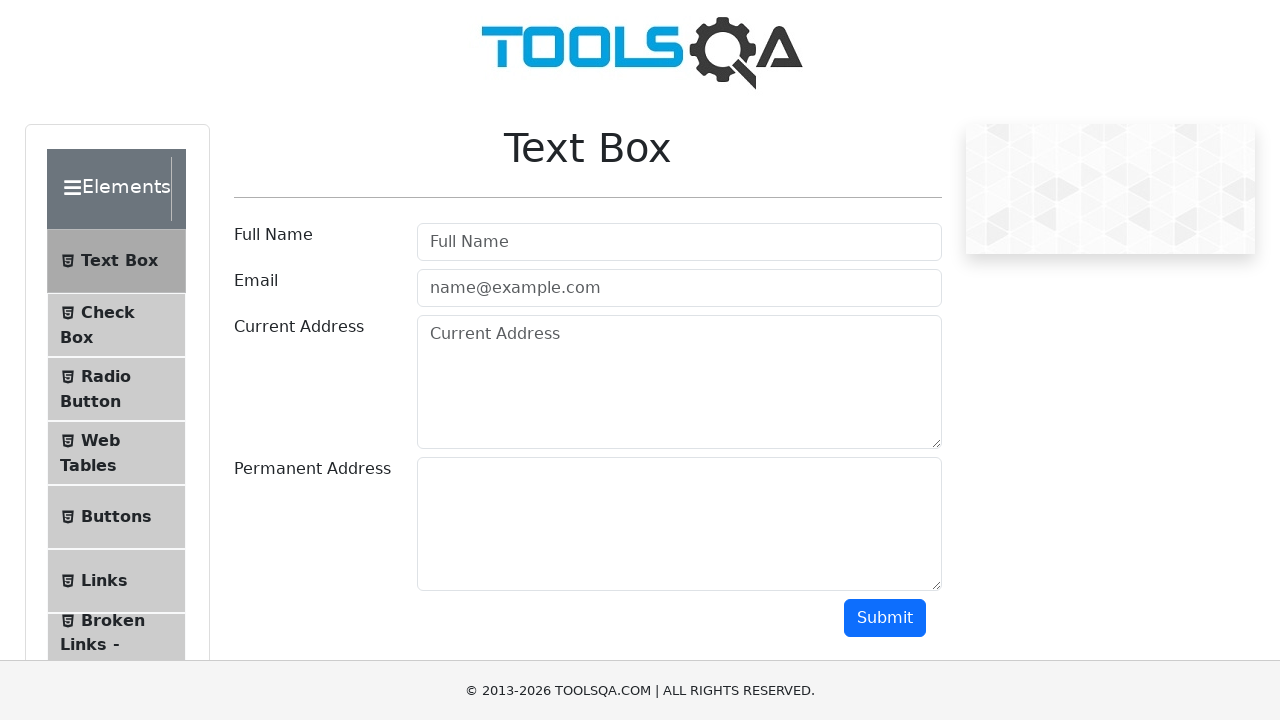

Filled Full Name field with 'Ксения' on #userName
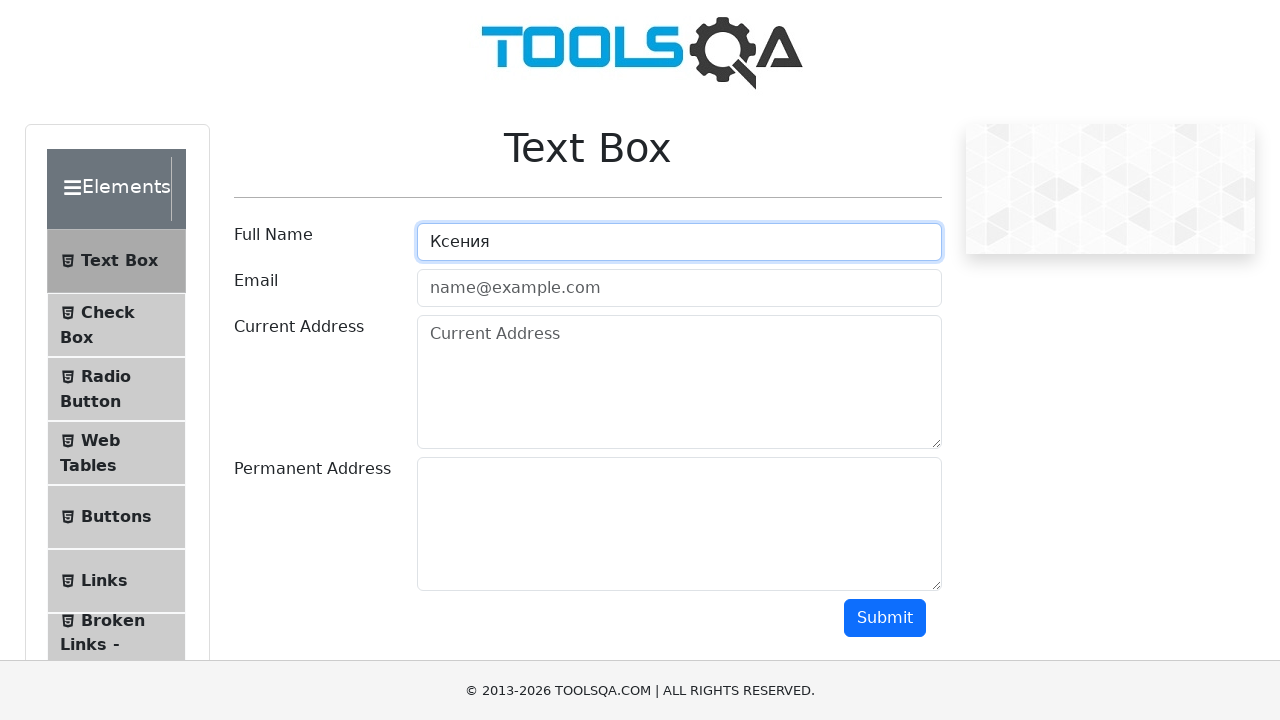

Filled Email field with 'kzhilak@bk.ru' on #userEmail
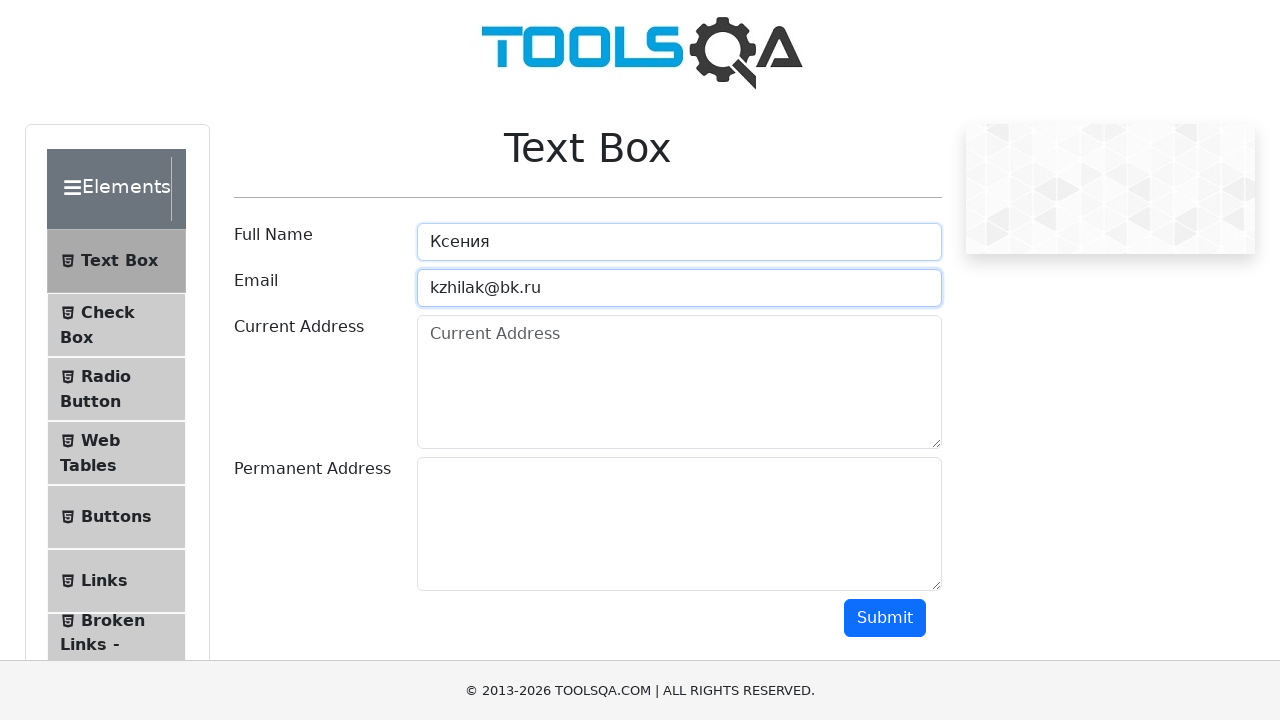

Filled Current Address field with 'Клин' on #currentAddress
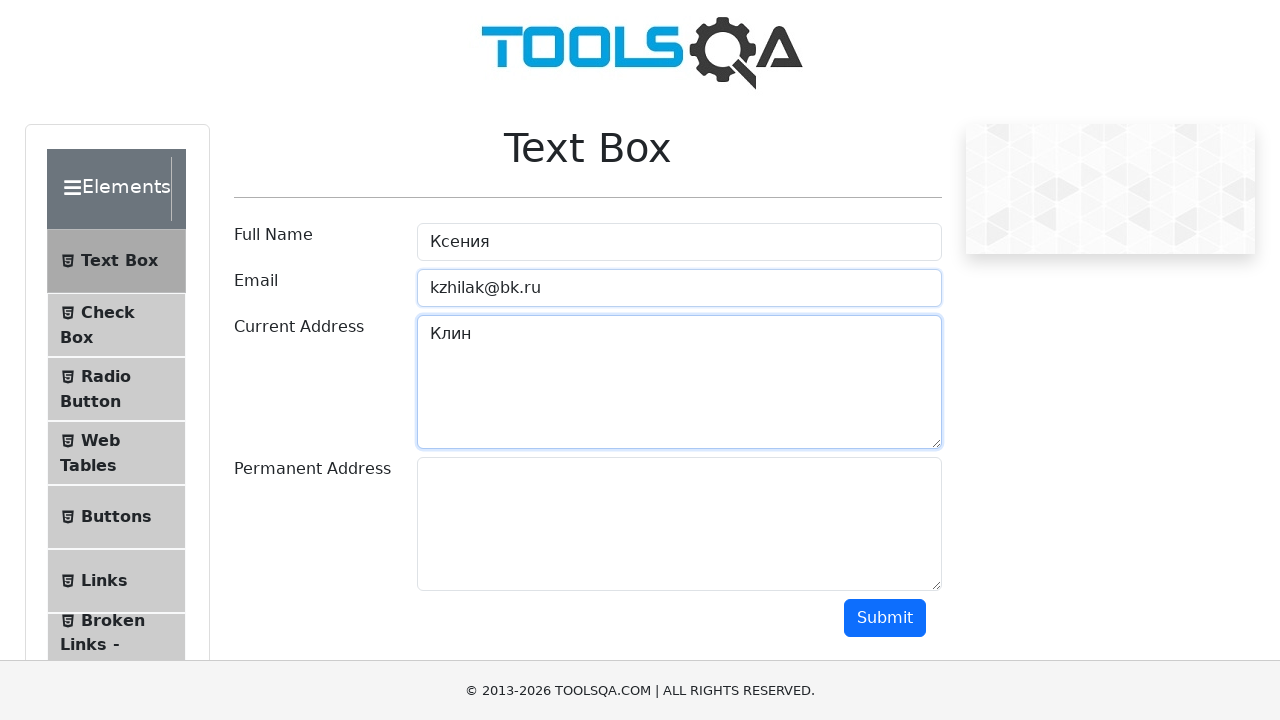

Filled Permanent Address field with 'Клин' on #permanentAddress
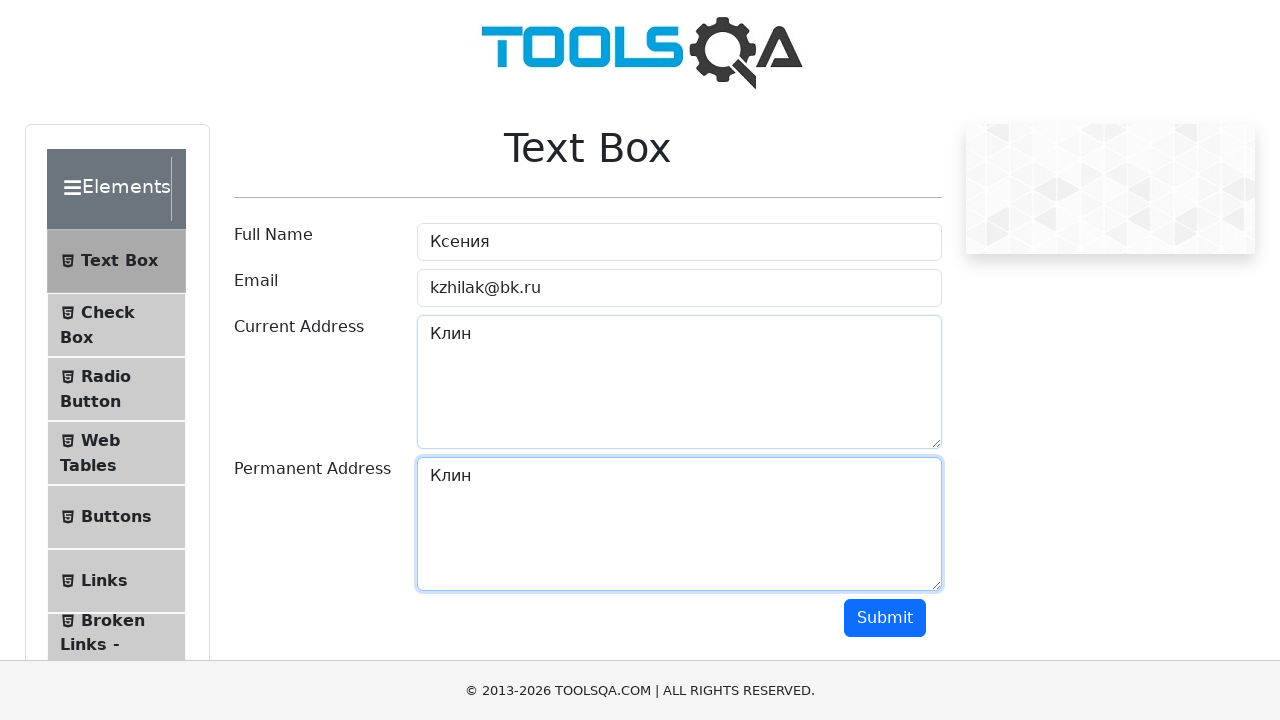

Clicked Submit button at (885, 618) on #submit
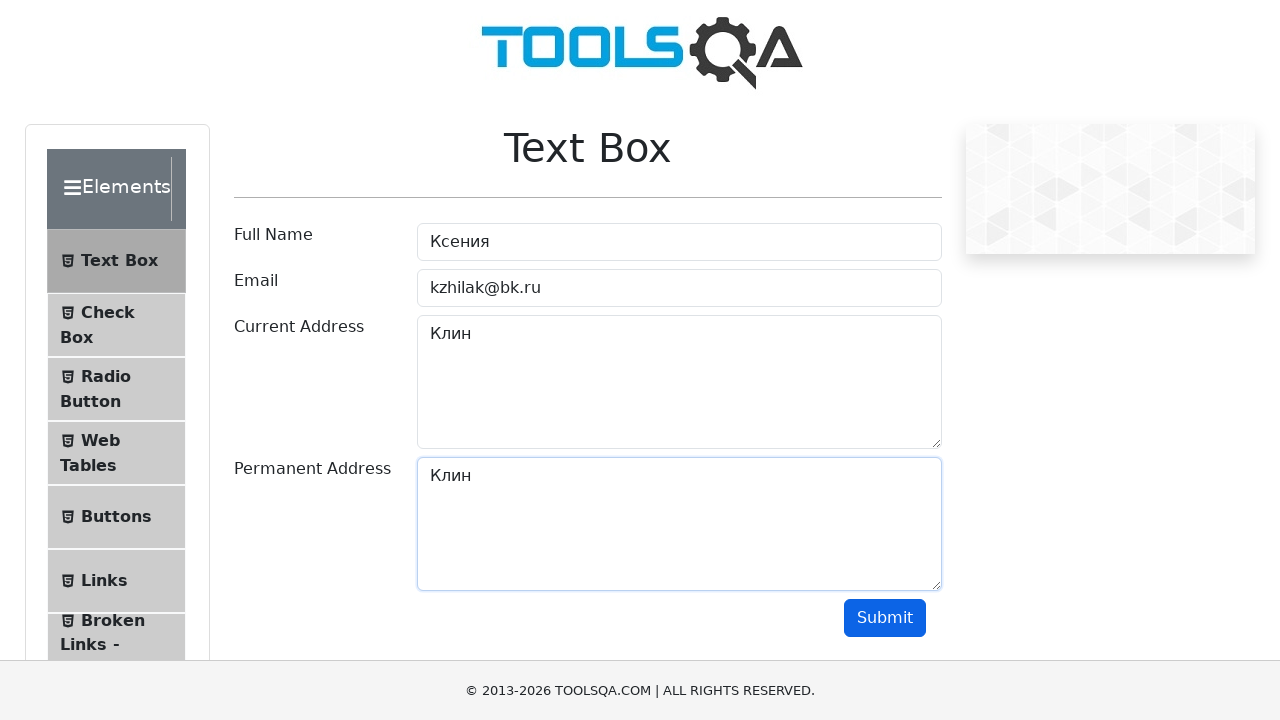

Output section loaded
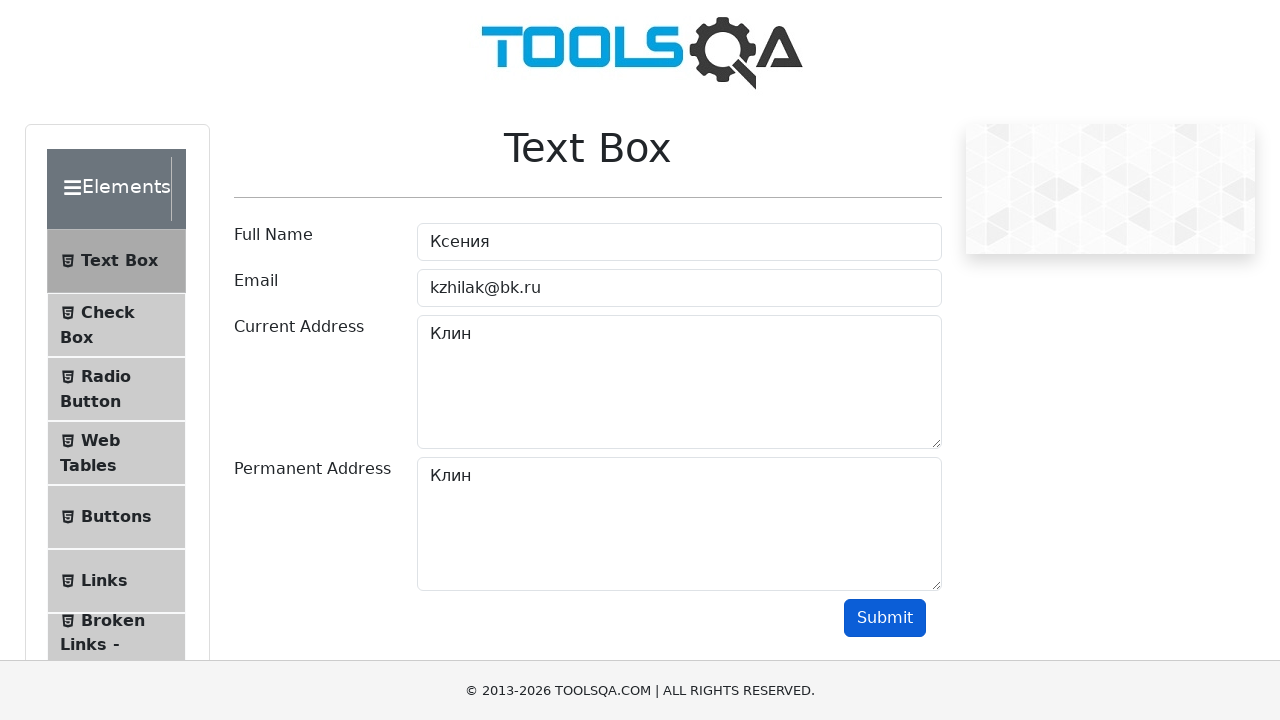

Name field in output is visible
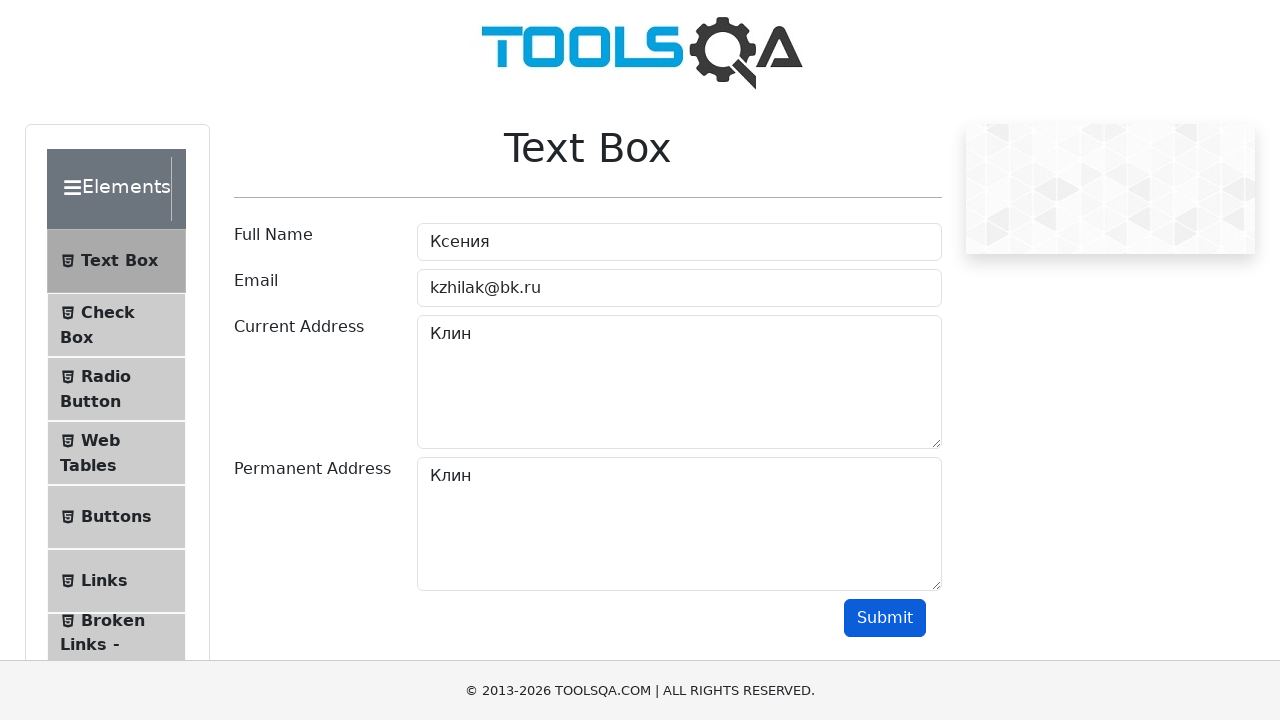

Email field in output is visible
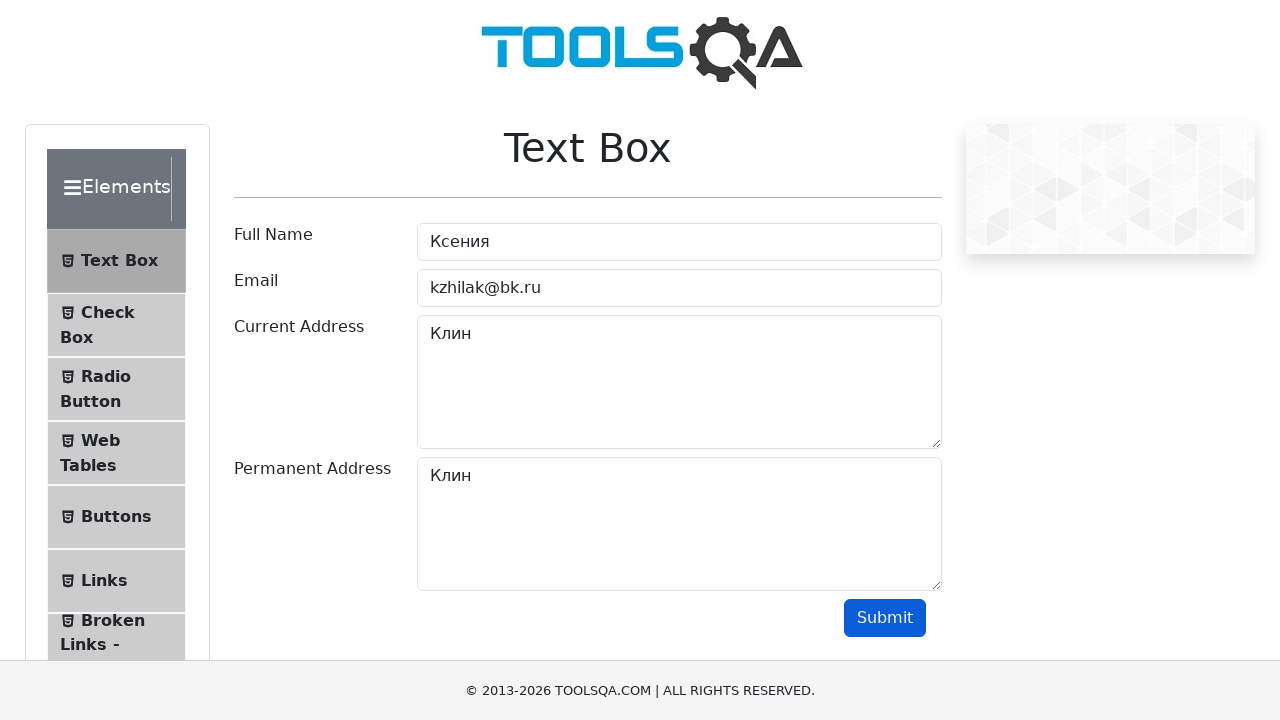

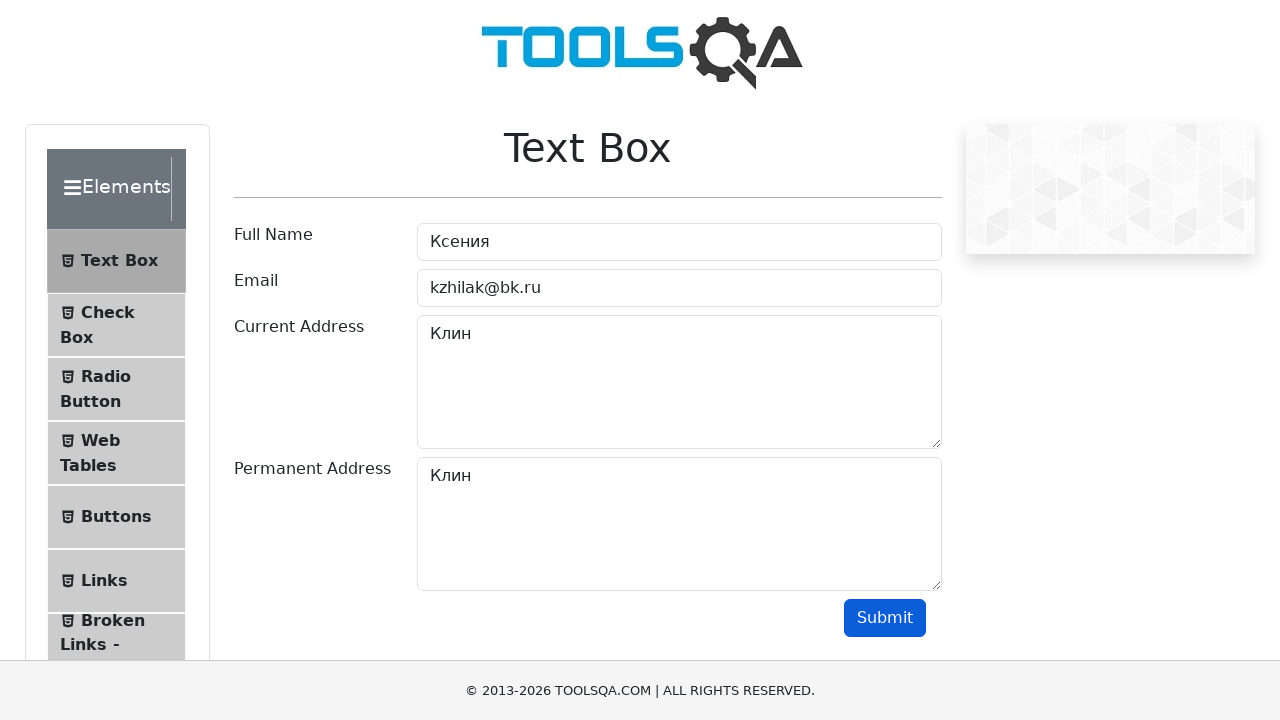